Tests alert handling by clicking a button, accepting a JavaScript alert dialog, reading a value from the page, calculating a result using a mathematical formula, filling it into an answer field, and submitting.

Starting URL: http://suninjuly.github.io/alert_accept.html

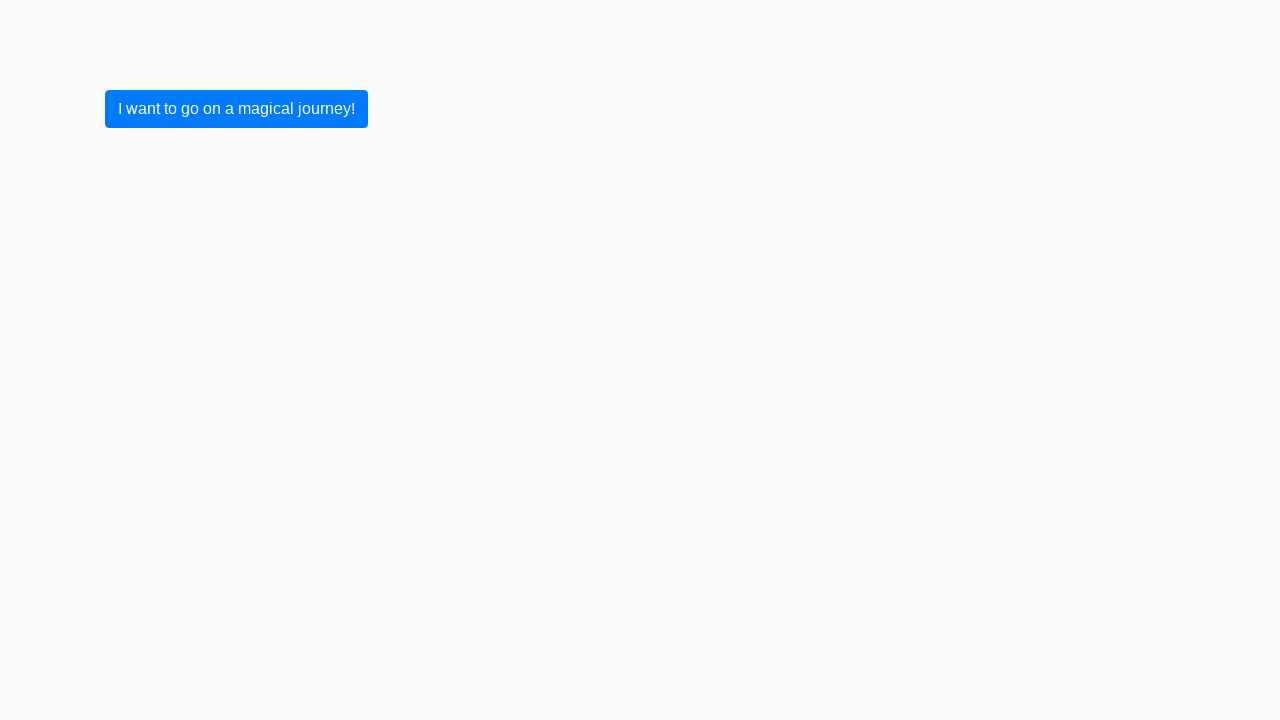

Set up dialog handler to accept alerts
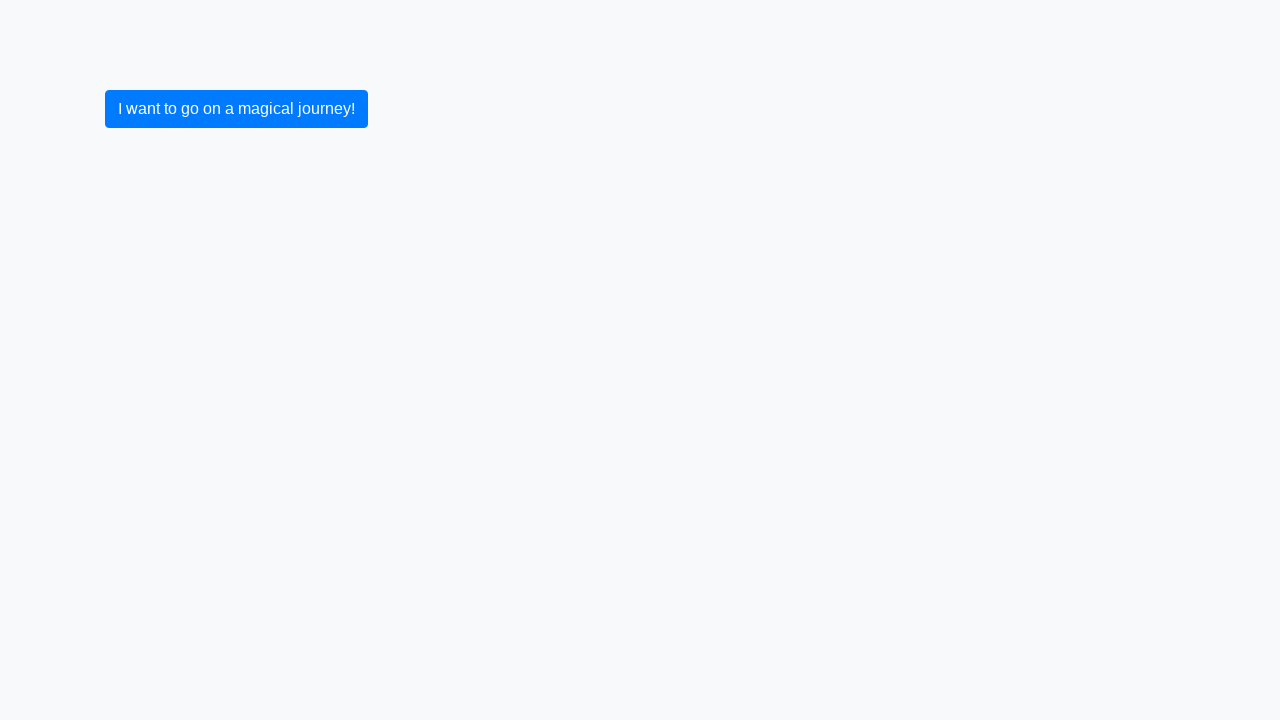

Clicked primary button to trigger alert at (236, 109) on .btn.btn-primary
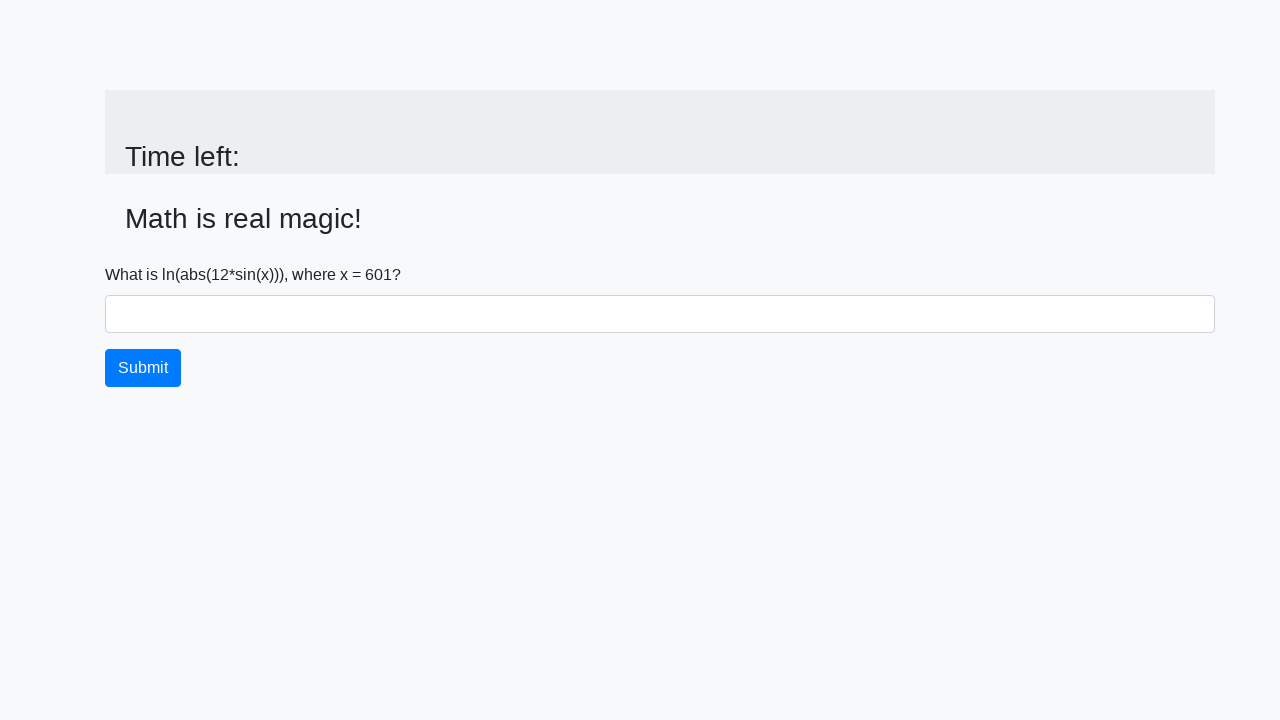

Alert was accepted and input_value element loaded
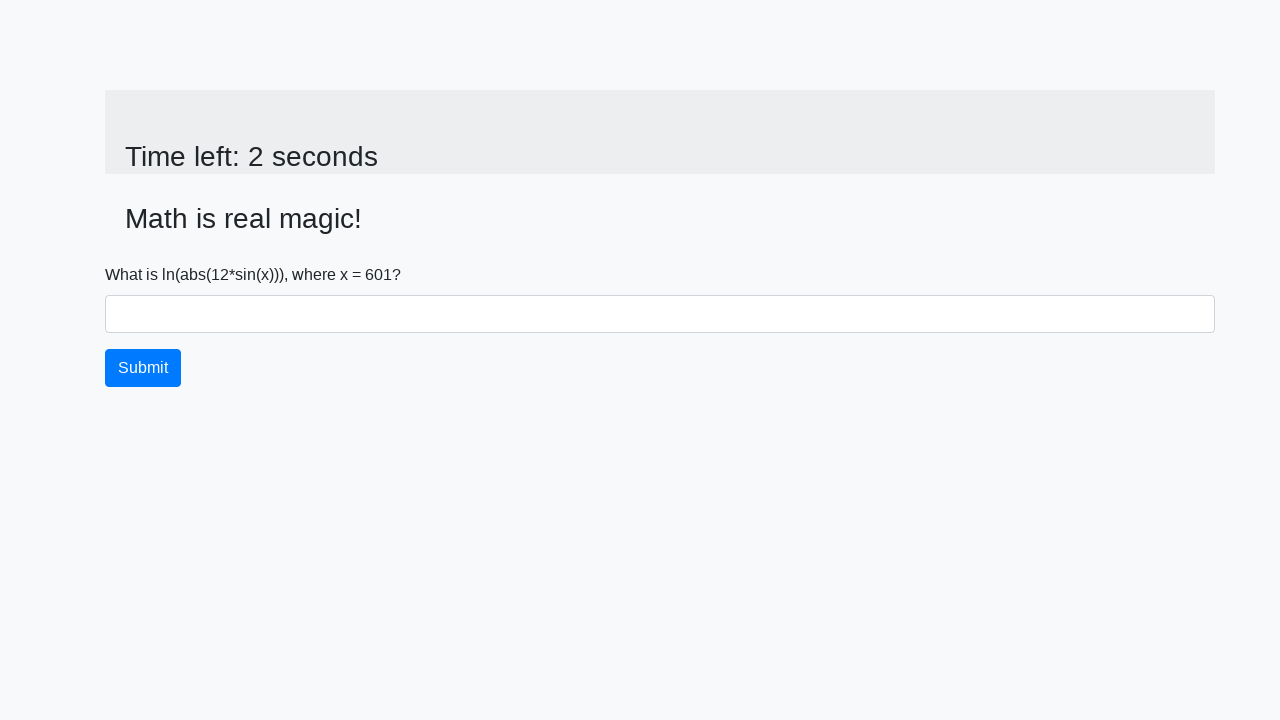

Retrieved value from input_value element: 601
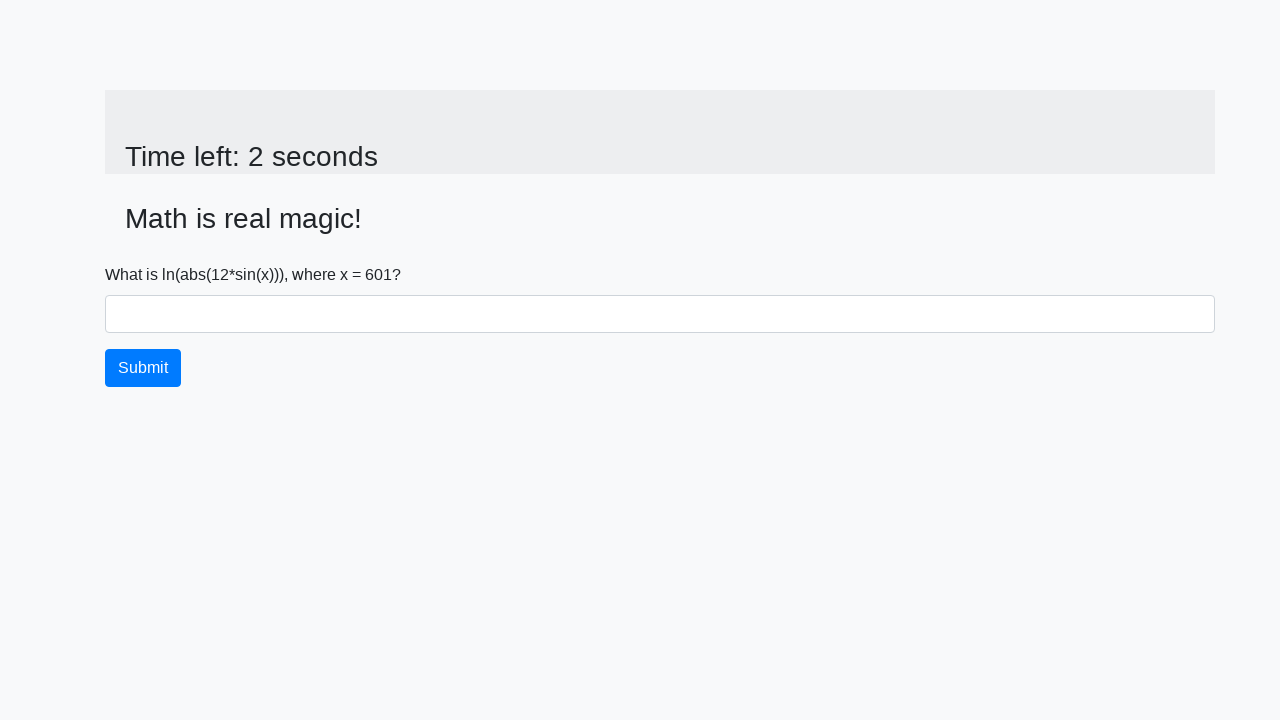

Calculated answer using formula: 2.282517958364246
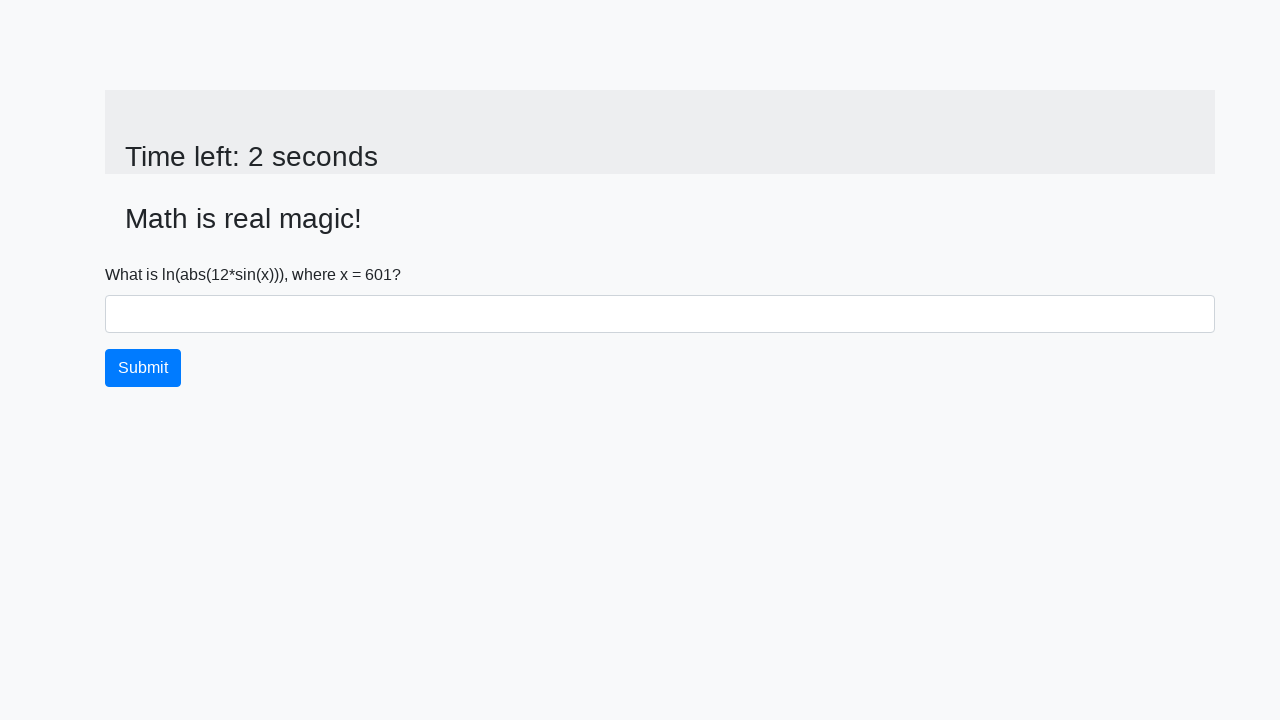

Filled answer field with calculated value: 2.282517958364246 on #answer
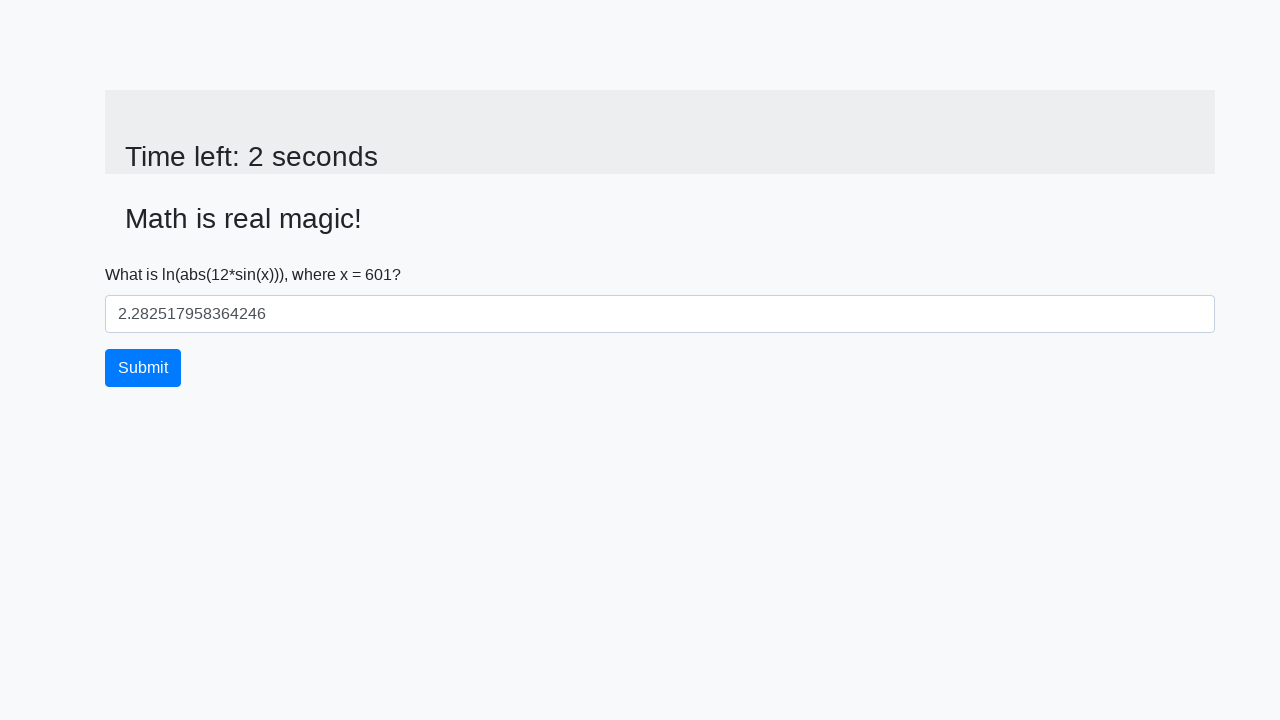

Clicked submit button to submit the answer at (143, 368) on .btn.btn-primary
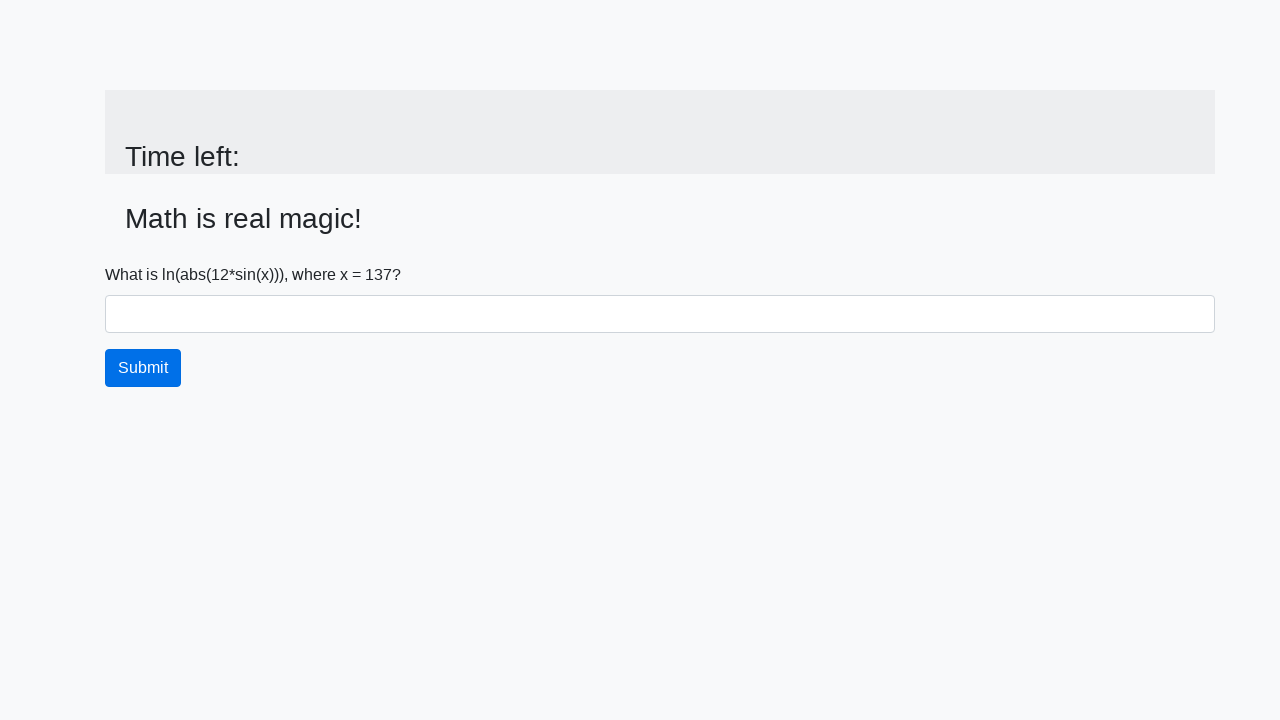

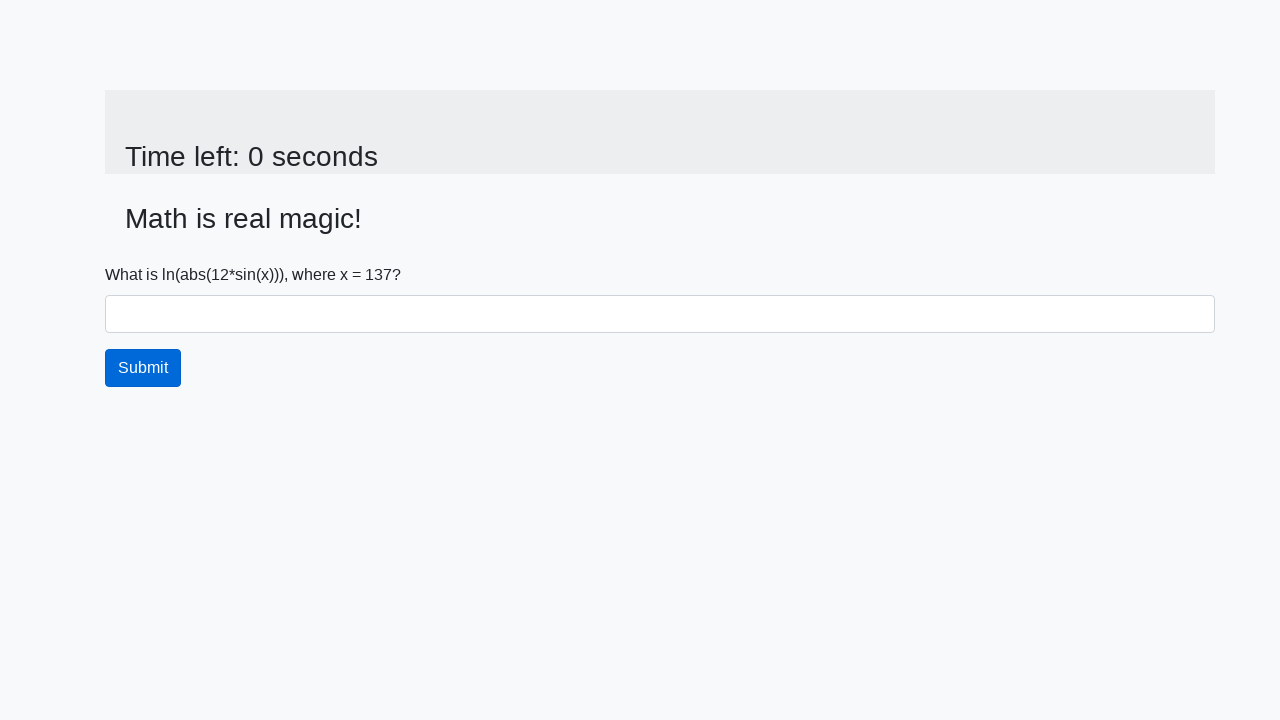